Tests that the table headers on the ABC browse page contain correct column titles (Language, Author, Date, Comments, Rate)

Starting URL: http://www.99-bottles-of-beer.net/

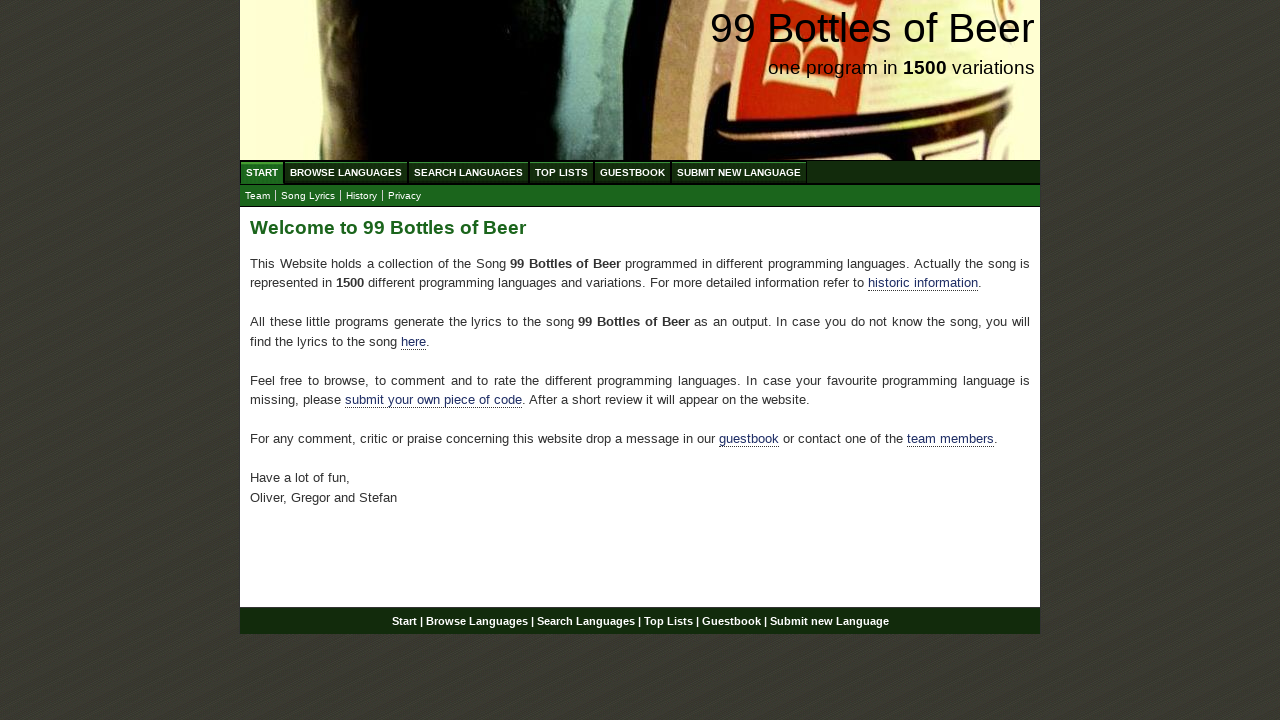

Clicked on Browse Languages (ABC) link at (346, 172) on a[href='/abc.html']
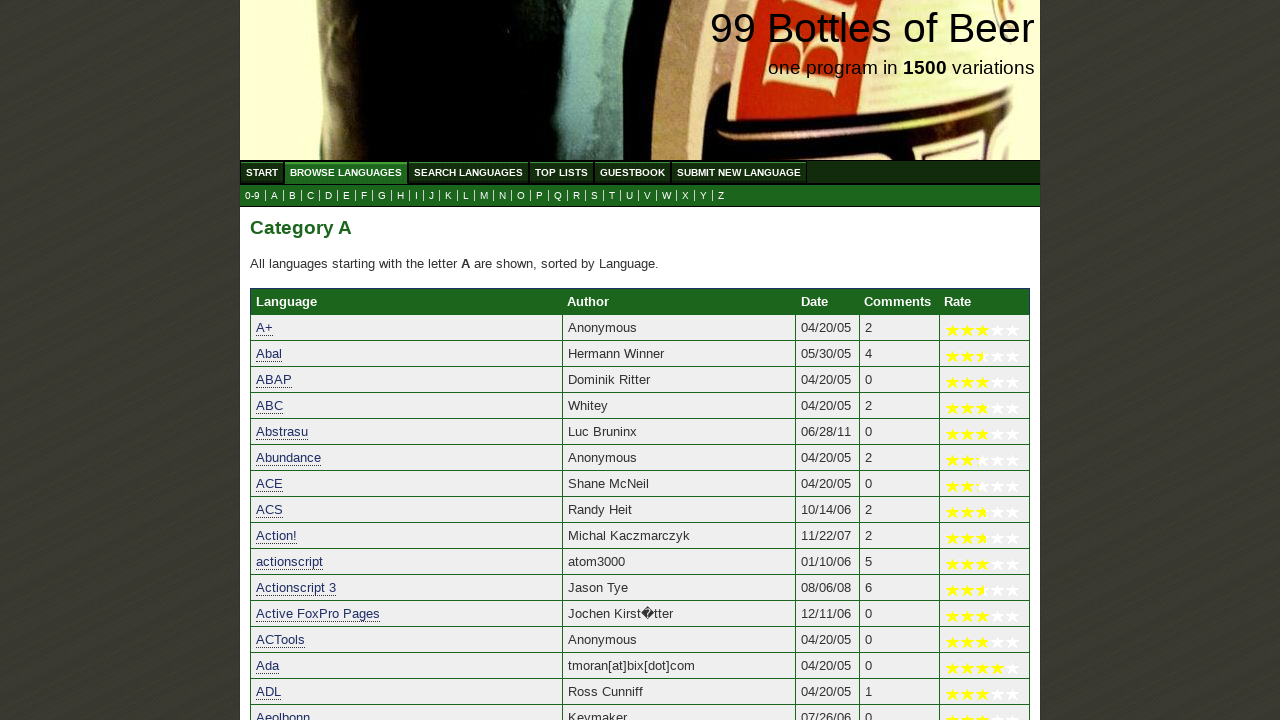

Table headers loaded on ABC browse page
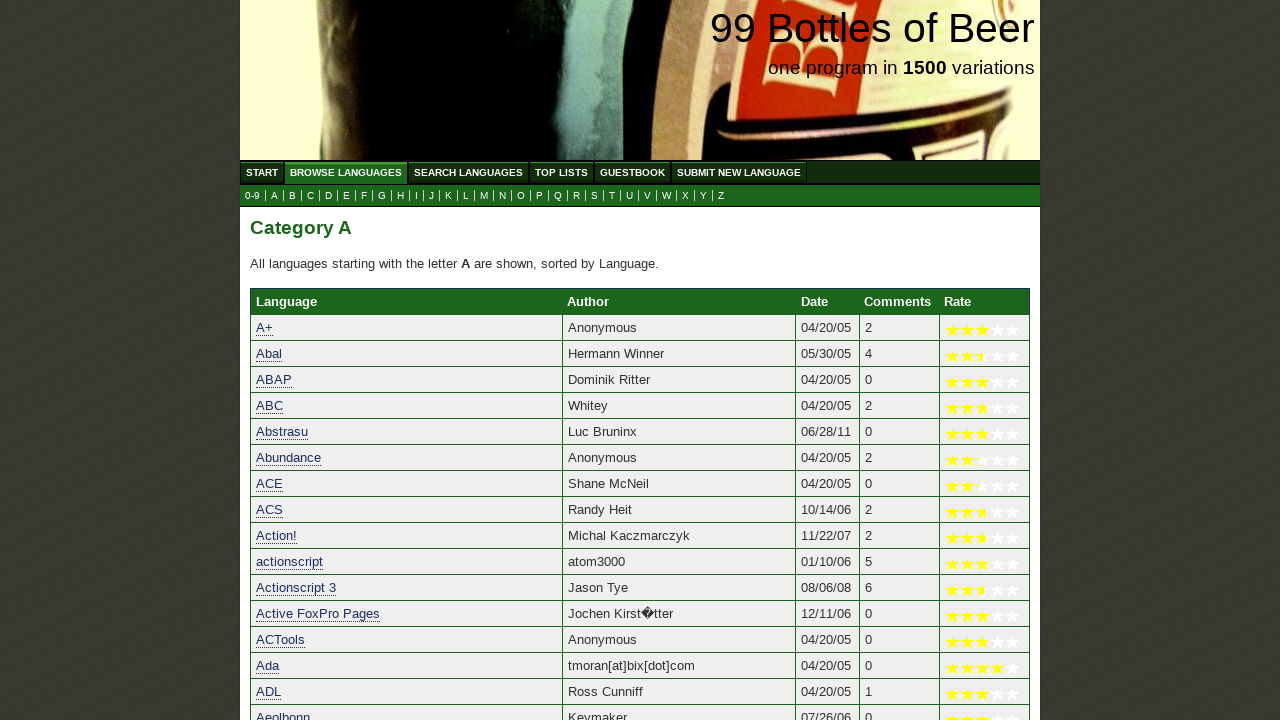

Retrieved all table headers from ABC browse page
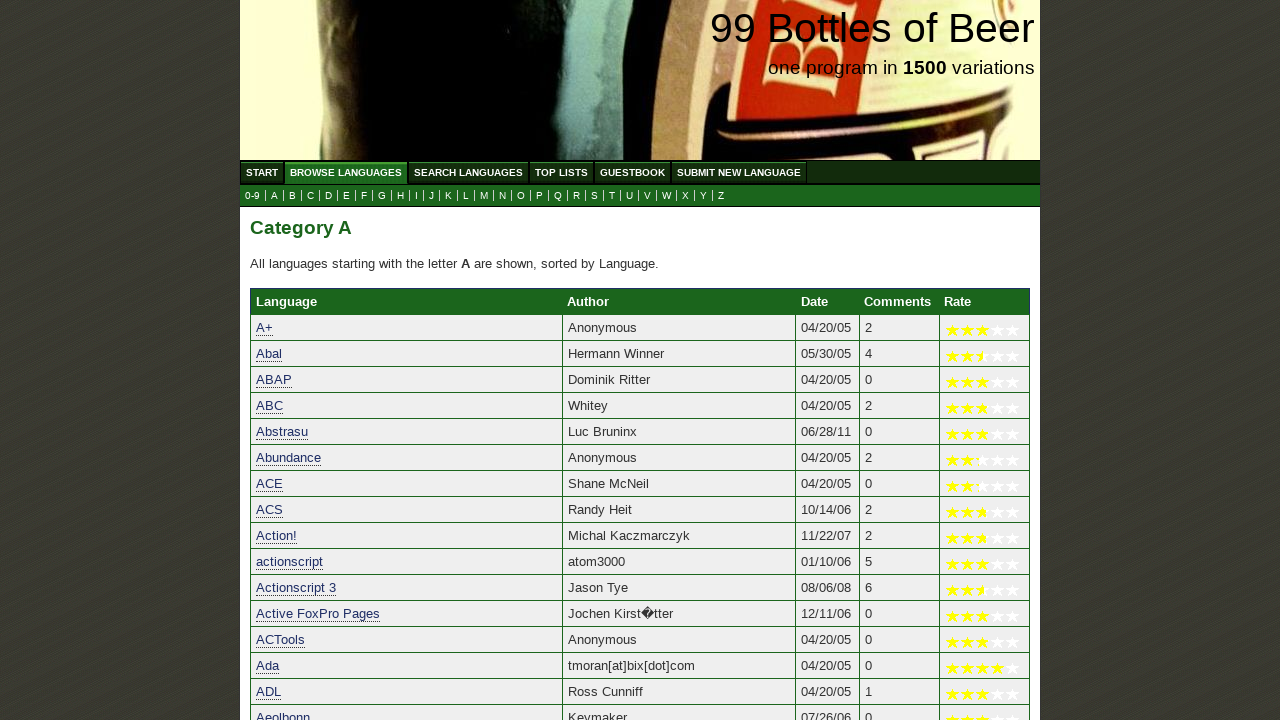

Extracted header texts: ['Language', 'Author', 'Date', 'Comments', 'Rate']
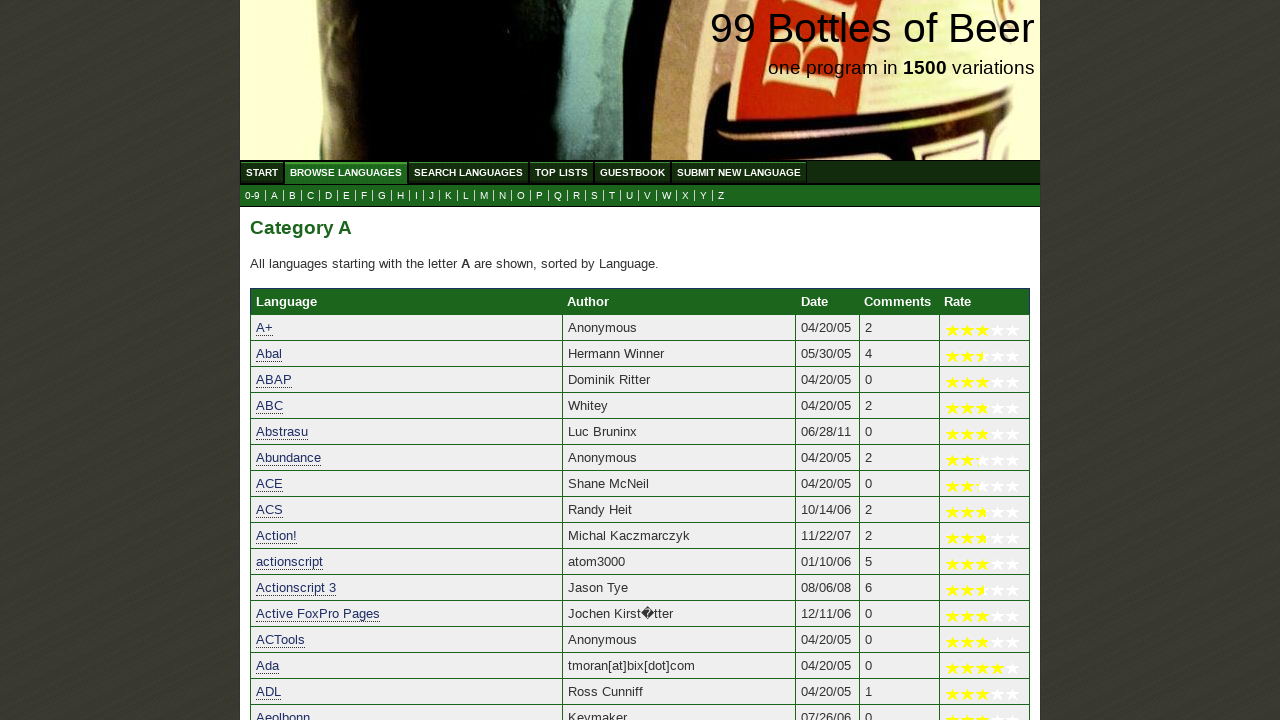

Verified table headers match expected column titles (Language, Author, Date, Comments, Rate)
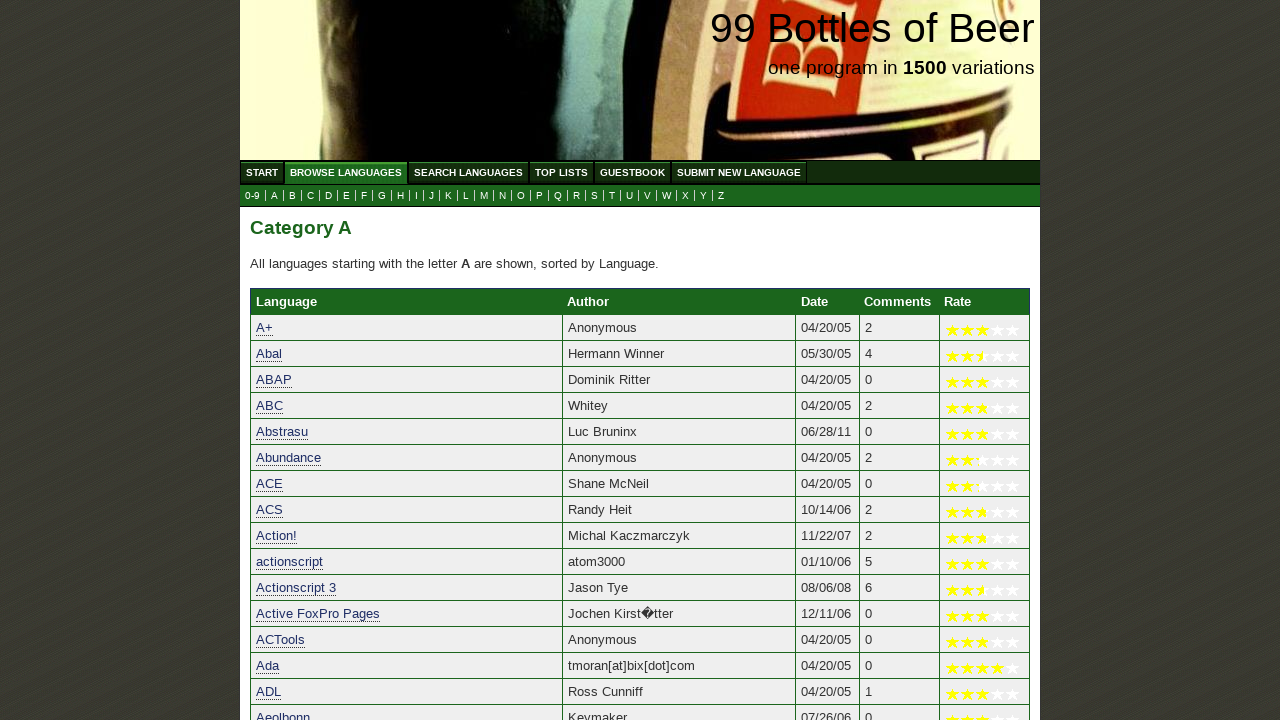

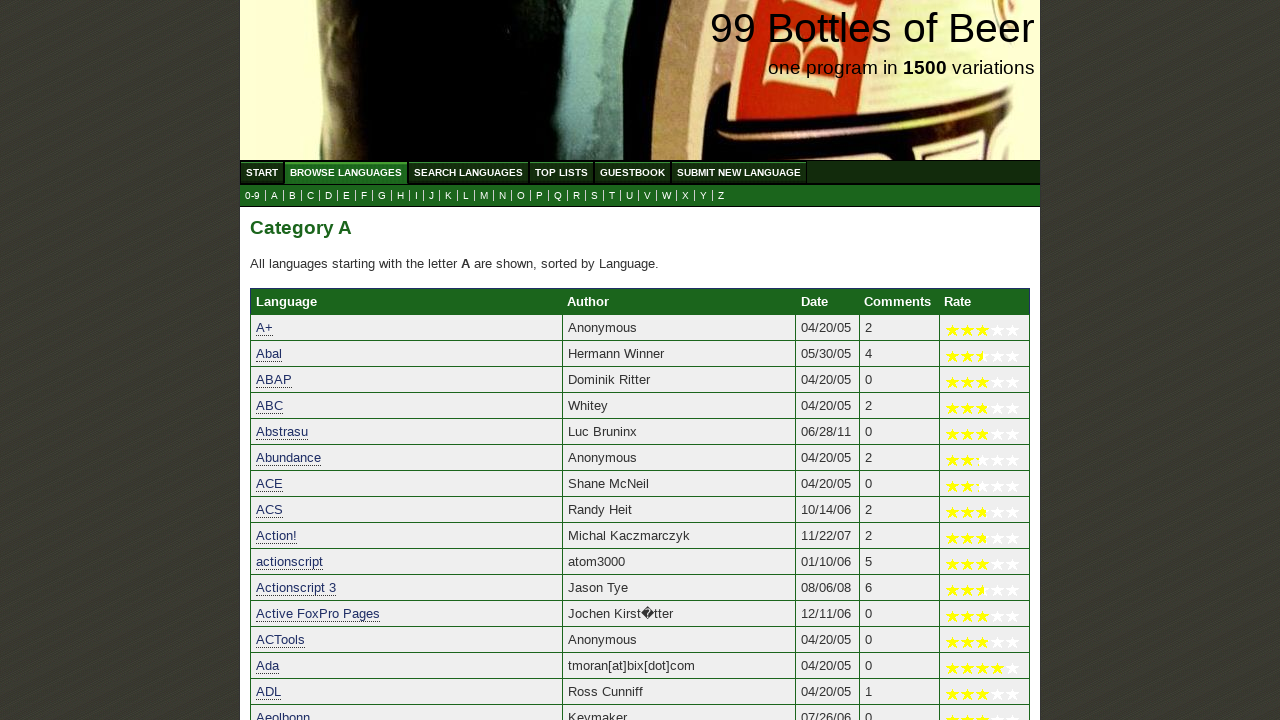